Tests a basic controls practice form by filling in personal information fields (first name, last name, email, password), selecting gender radio button, checking a language checkbox, and clicking the register button.

Starting URL: https://www.hyrtutorials.com/p/basic-controls.html

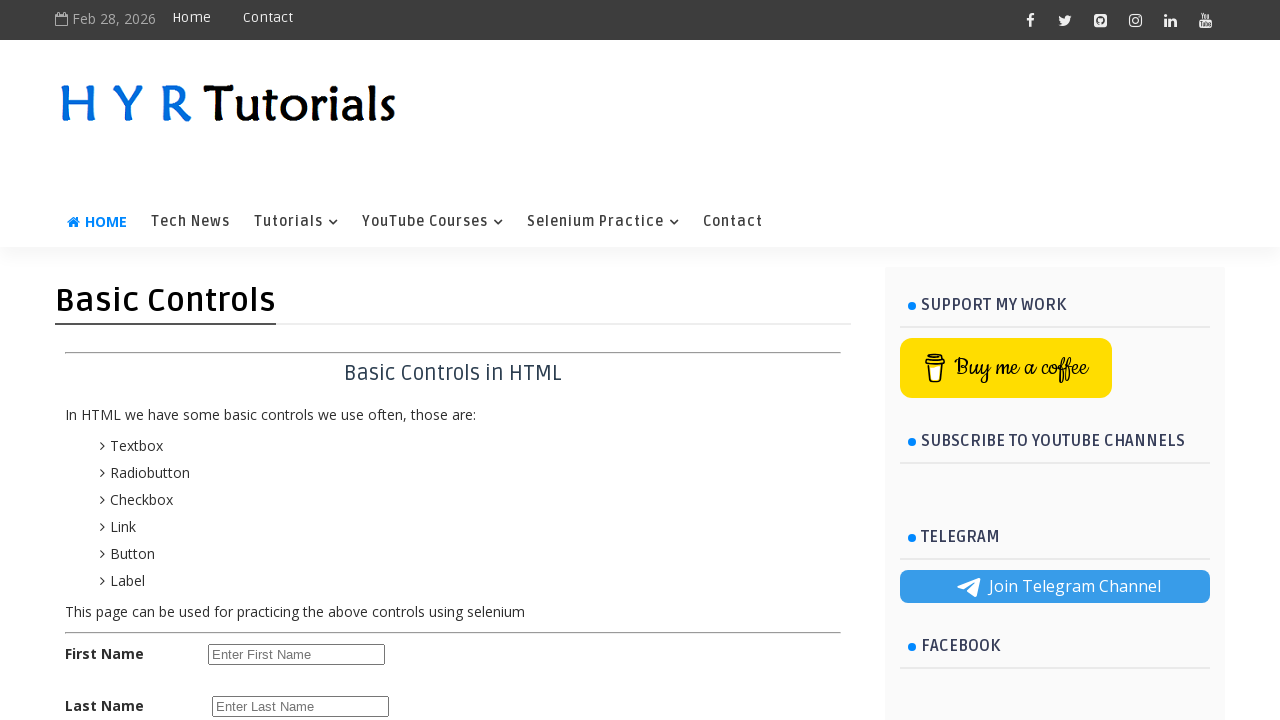

Filled first name field with 'Marcus' on input#firstName
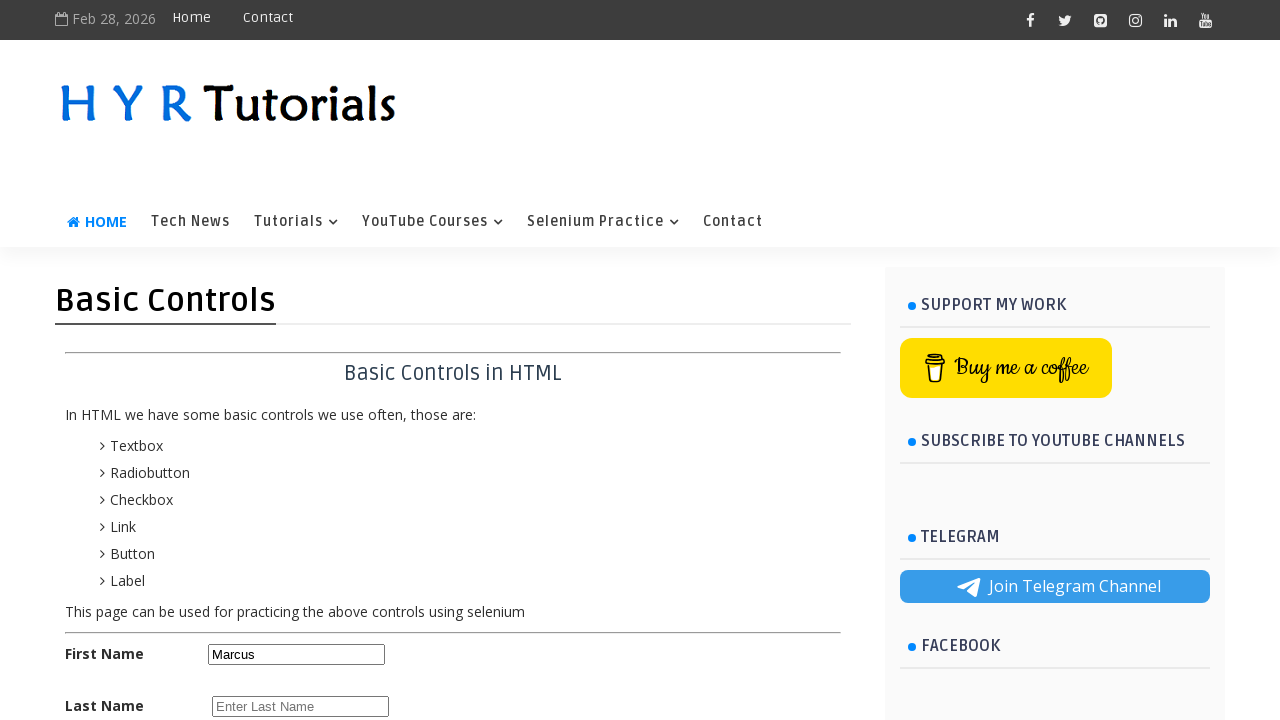

Filled last name field with 'Thompson' on input#lastName
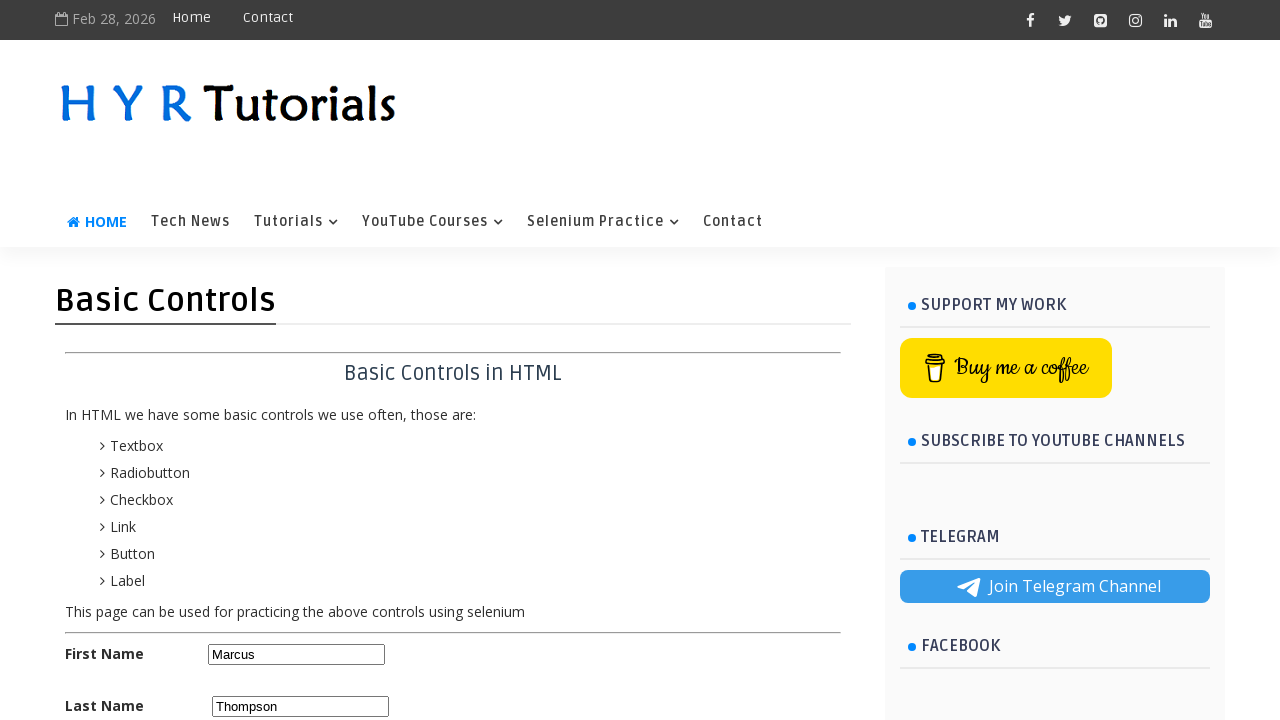

Selected male gender radio button at (216, 360) on input#malerb
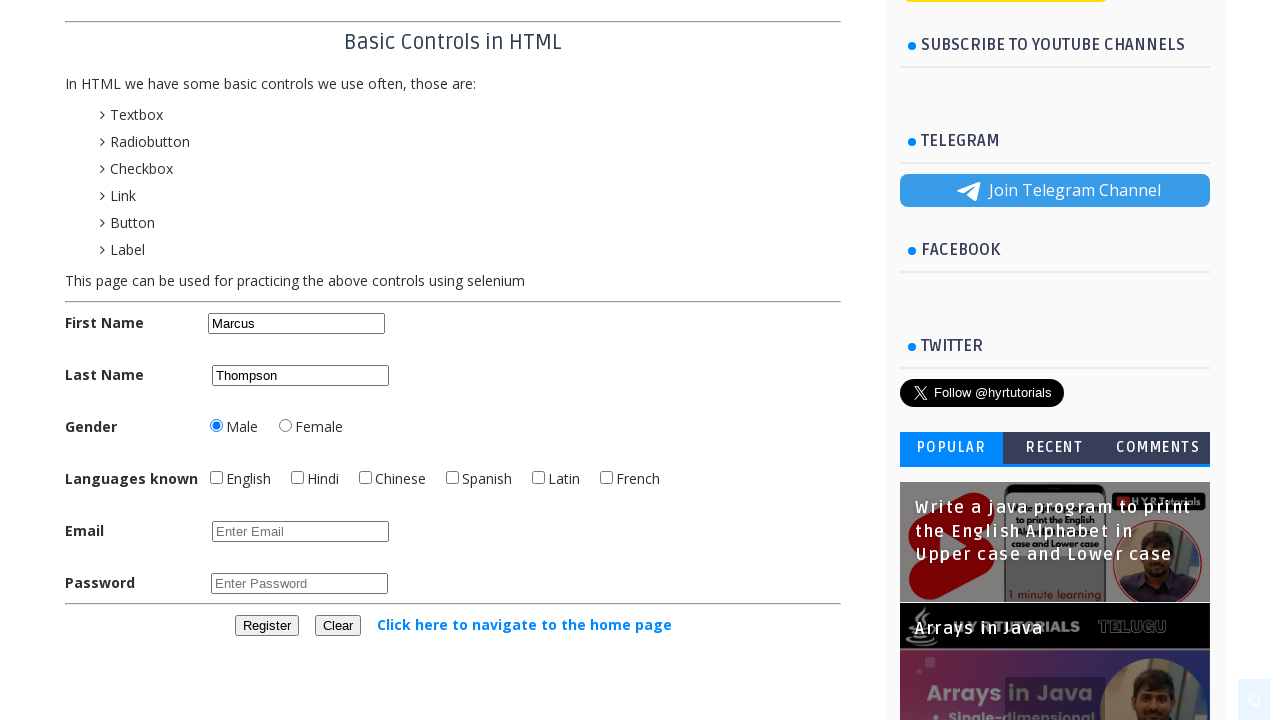

Checked English language checkbox at (216, 478) on input#englishchbx
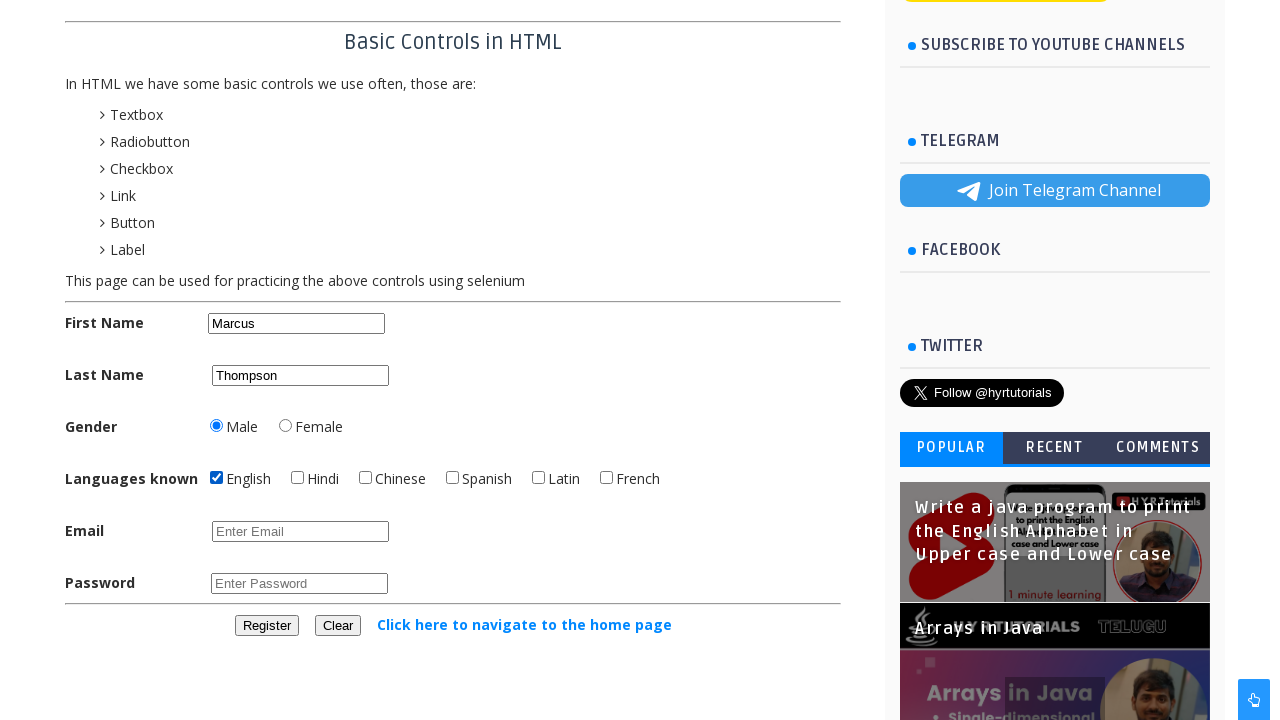

Filled email field with 'marcus.thompson@example.com' on input#email
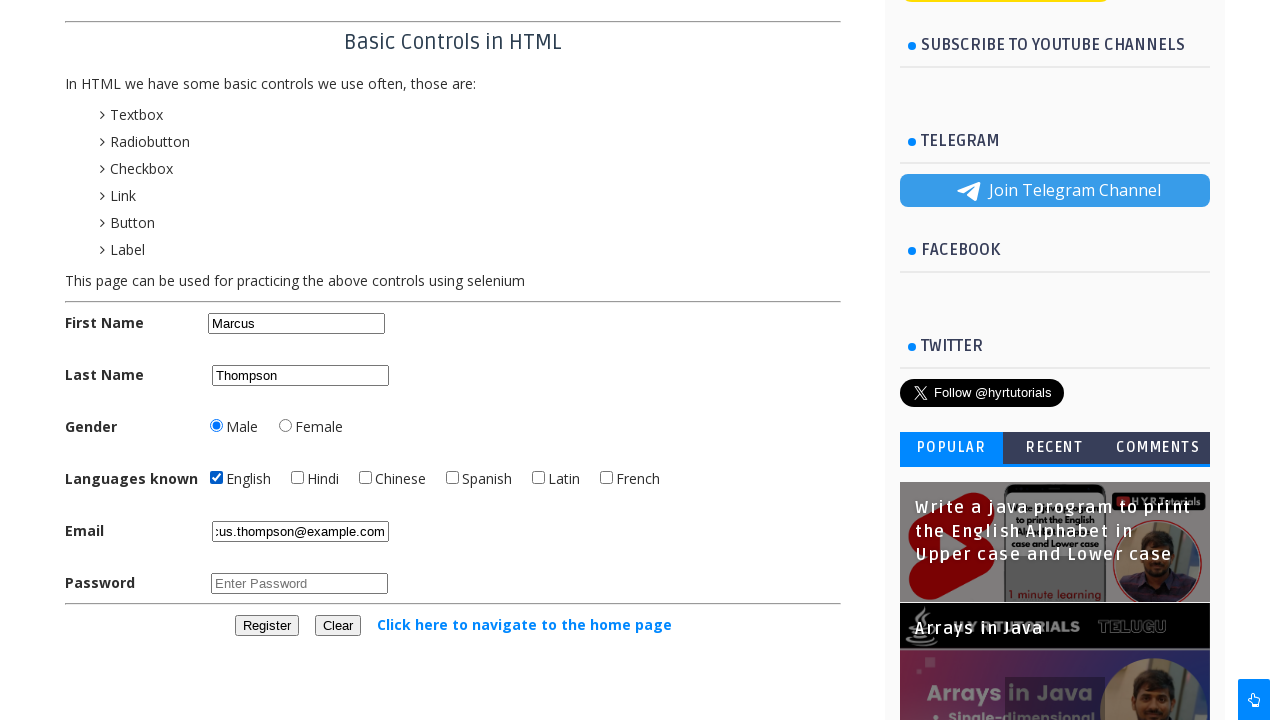

Filled password field with 'SecurePass789' on input#password
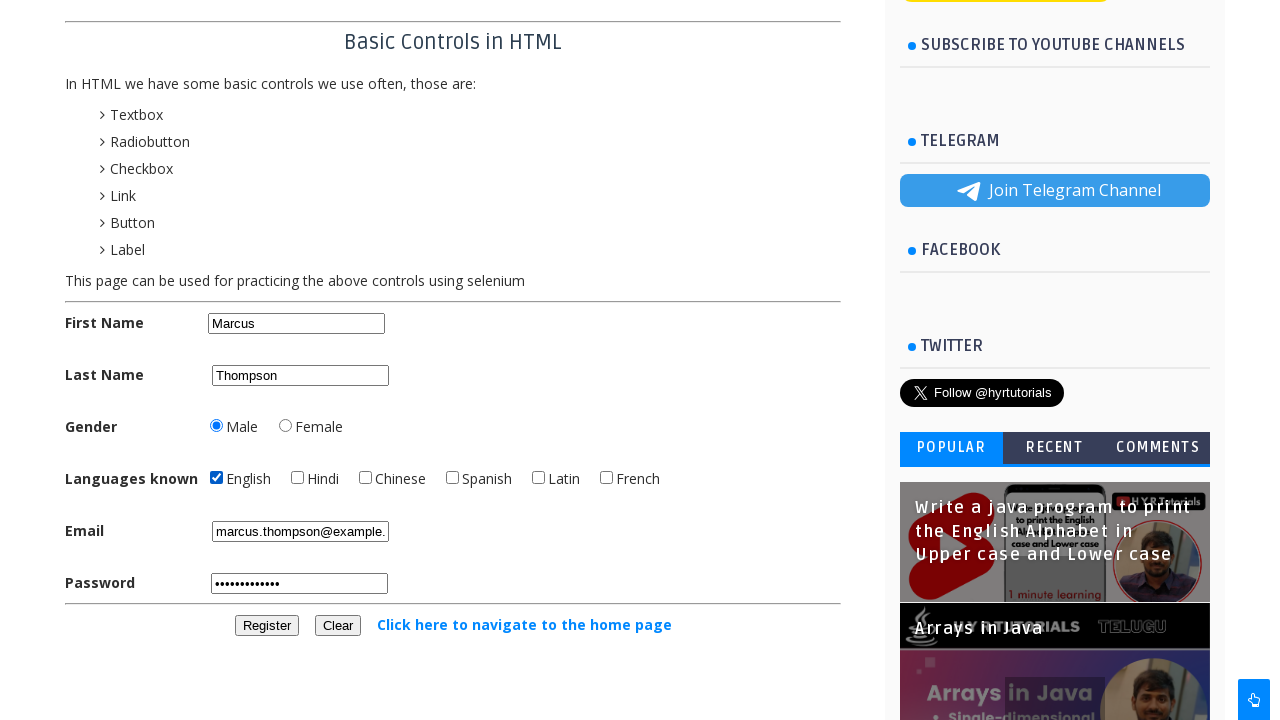

Clicked register button to submit form at (266, 626) on button#registerbtn
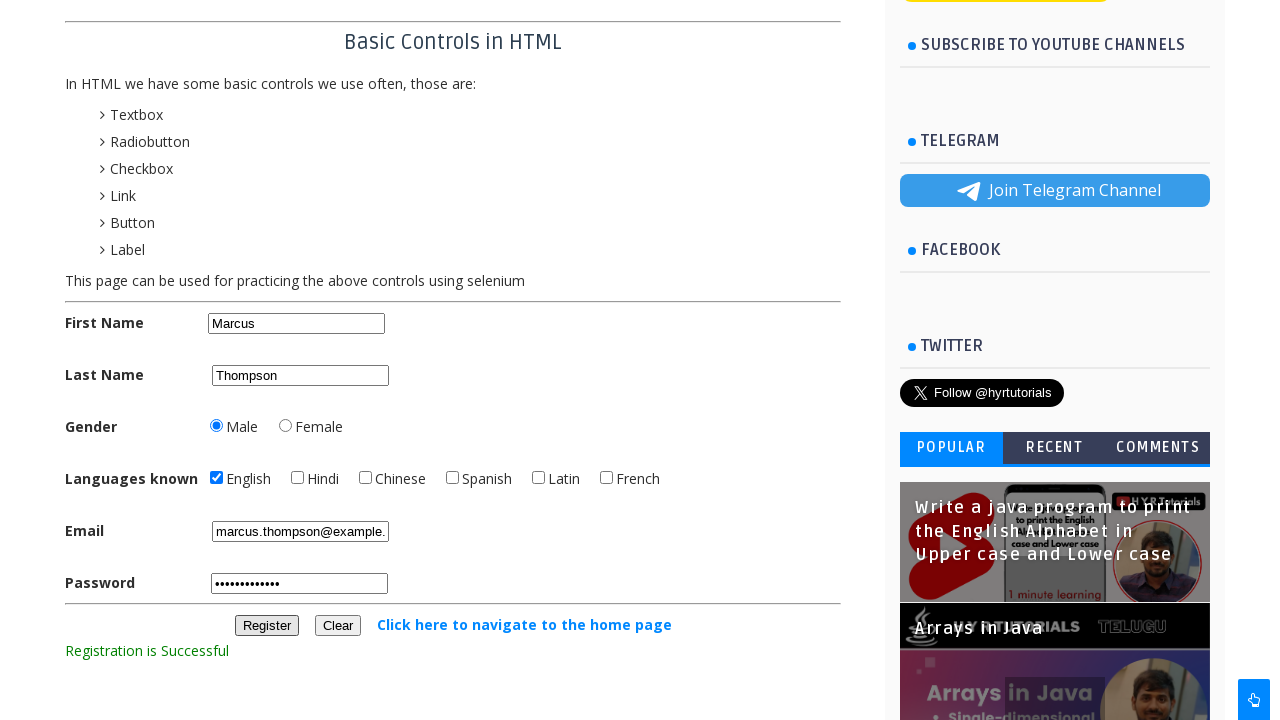

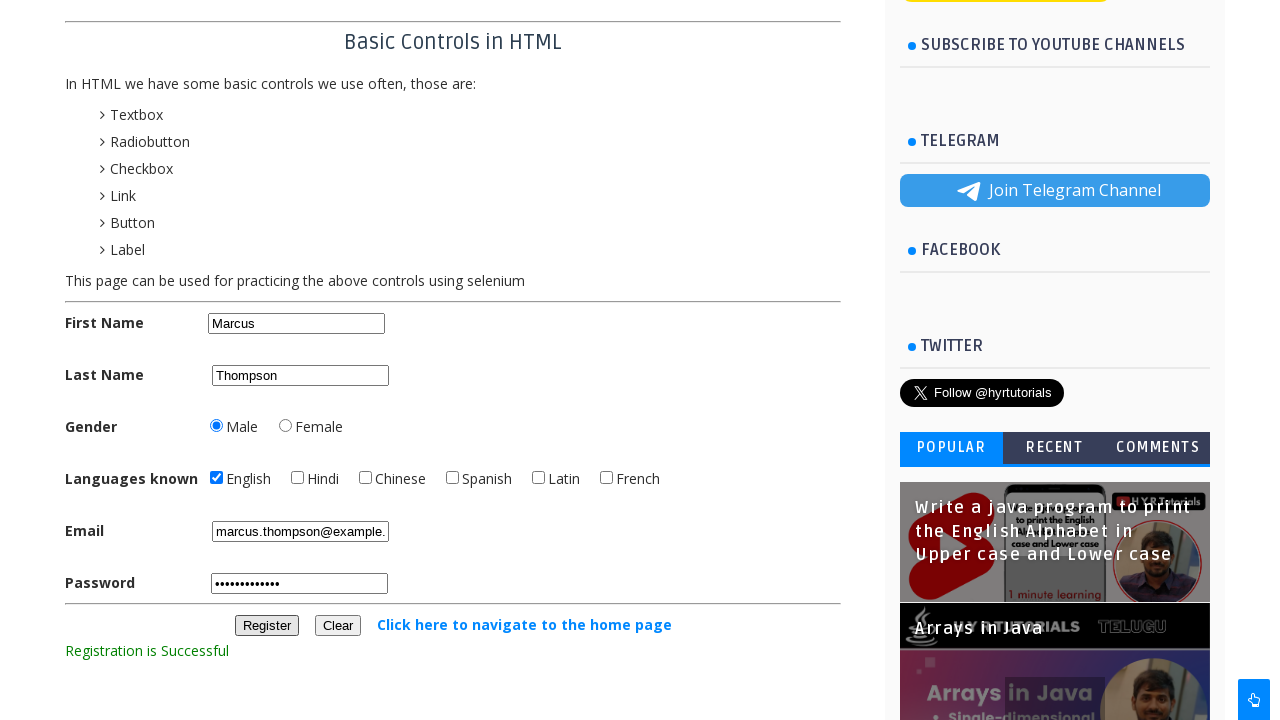